Tests form filling on a registration page by waiting for the firstname field to be visible and then entering a value into it.

Starting URL: https://naveenautomationlabs.com/opencart/index.php?route=account/register

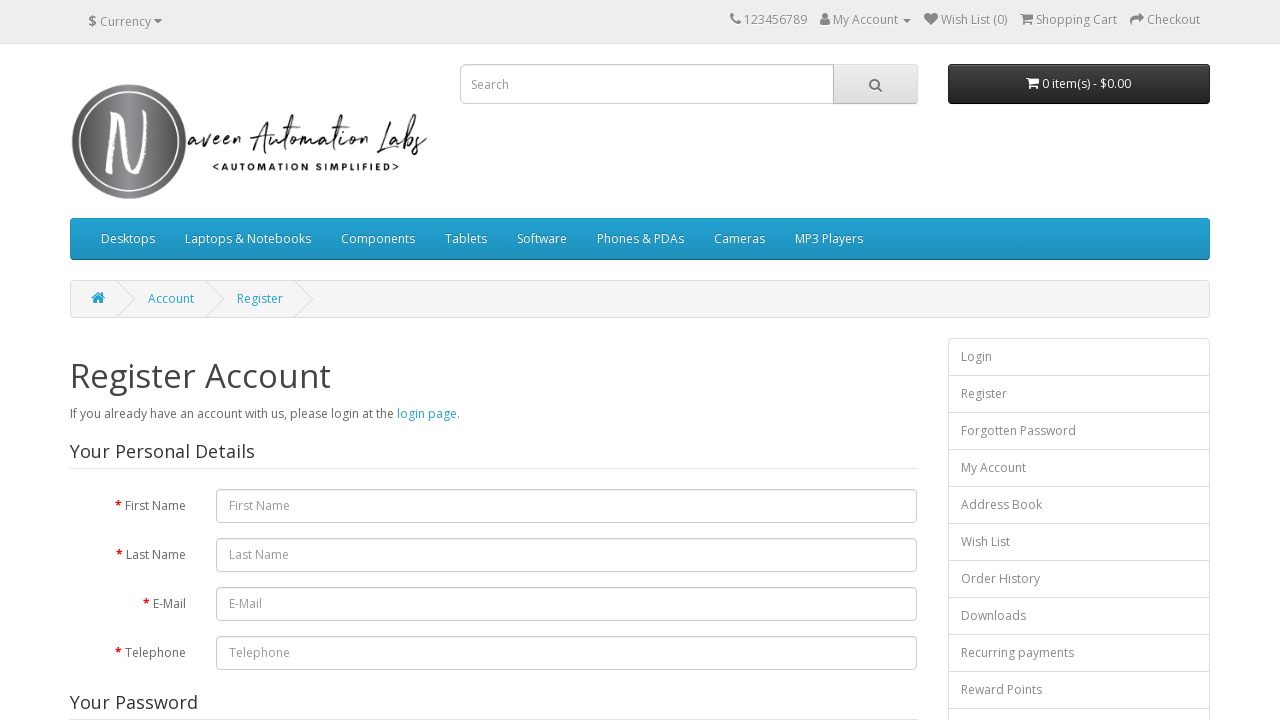

Navigated to OpenCart registration page
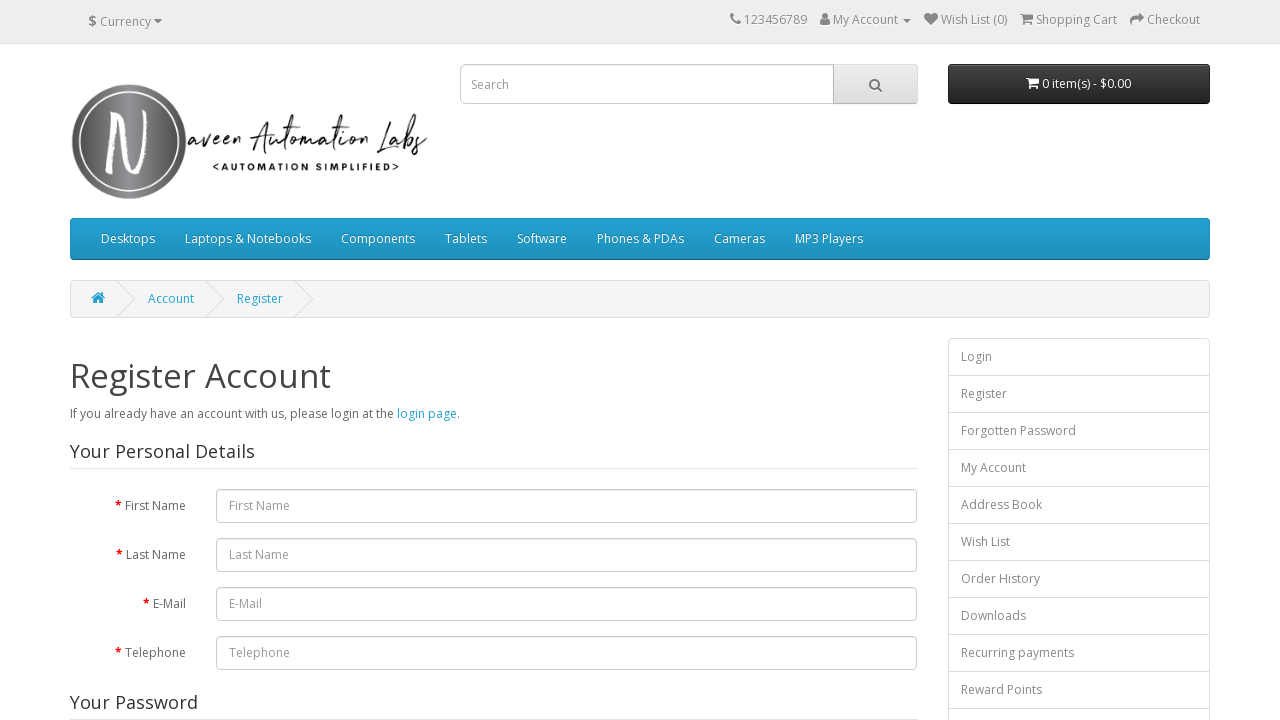

Waited for firstname field to be visible with 10 second timeout
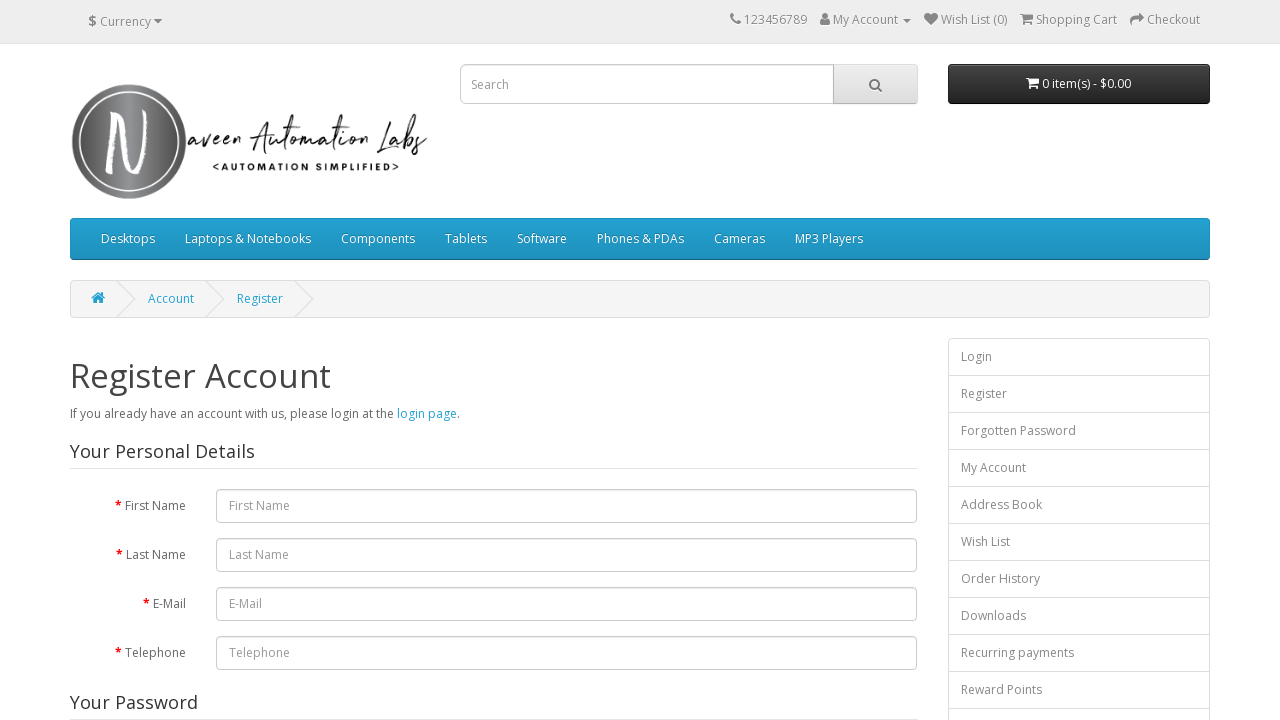

Filled firstname field with 'lucky12333' on input[name='firstname']
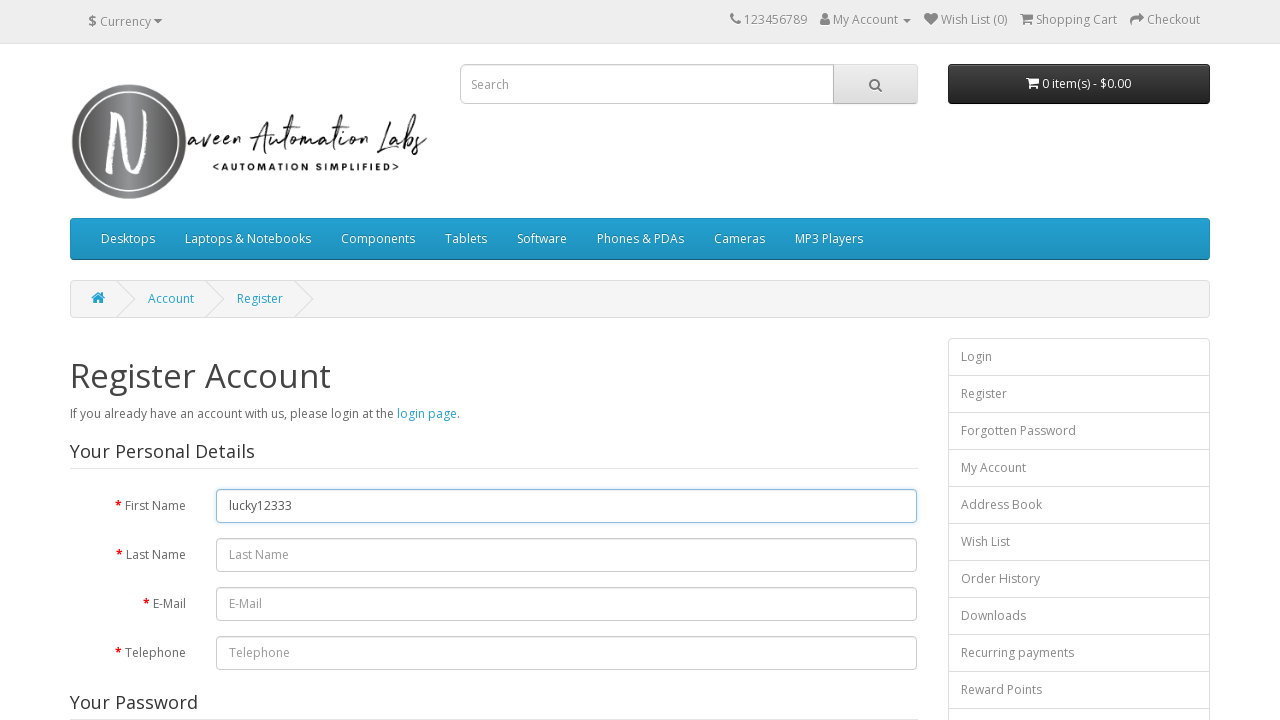

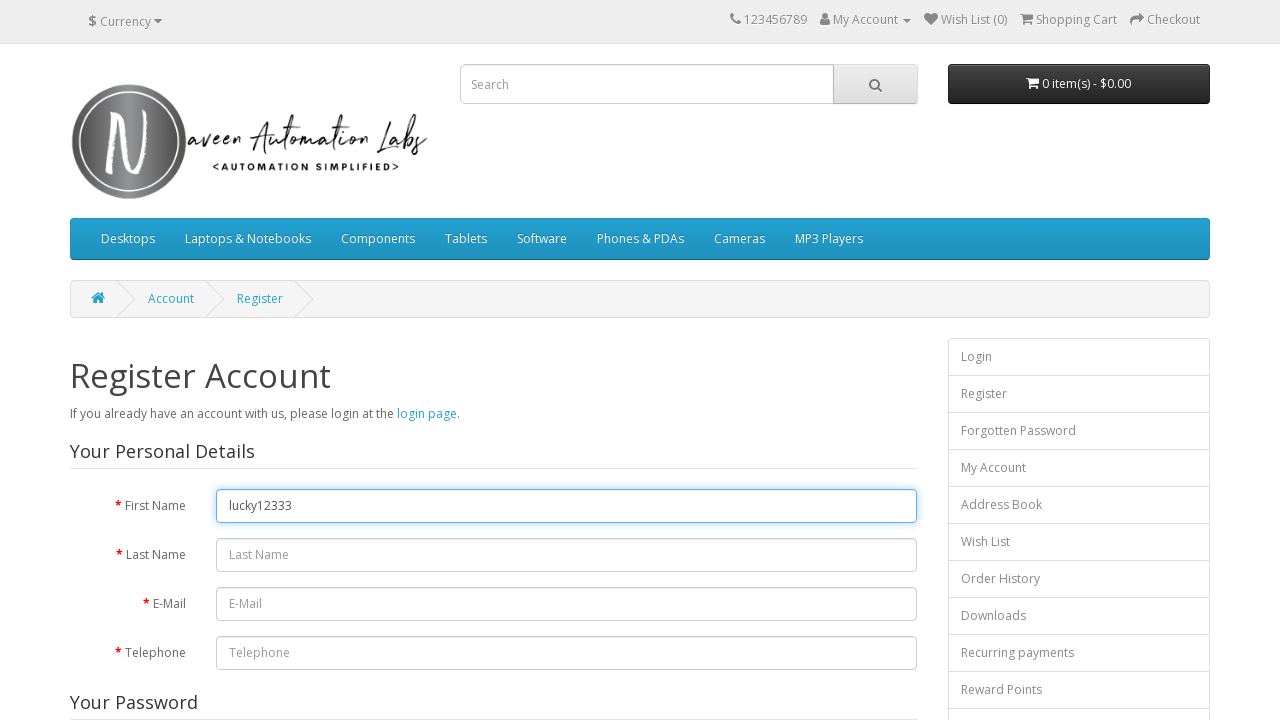